Tests the Experian product comparison page on mobile viewport (375x812) by loading the page and interacting with plan toggle buttons in mobile view.

Starting URL: https://www.experian.com/consumer-products/compare-credit-report-and-score-products.html

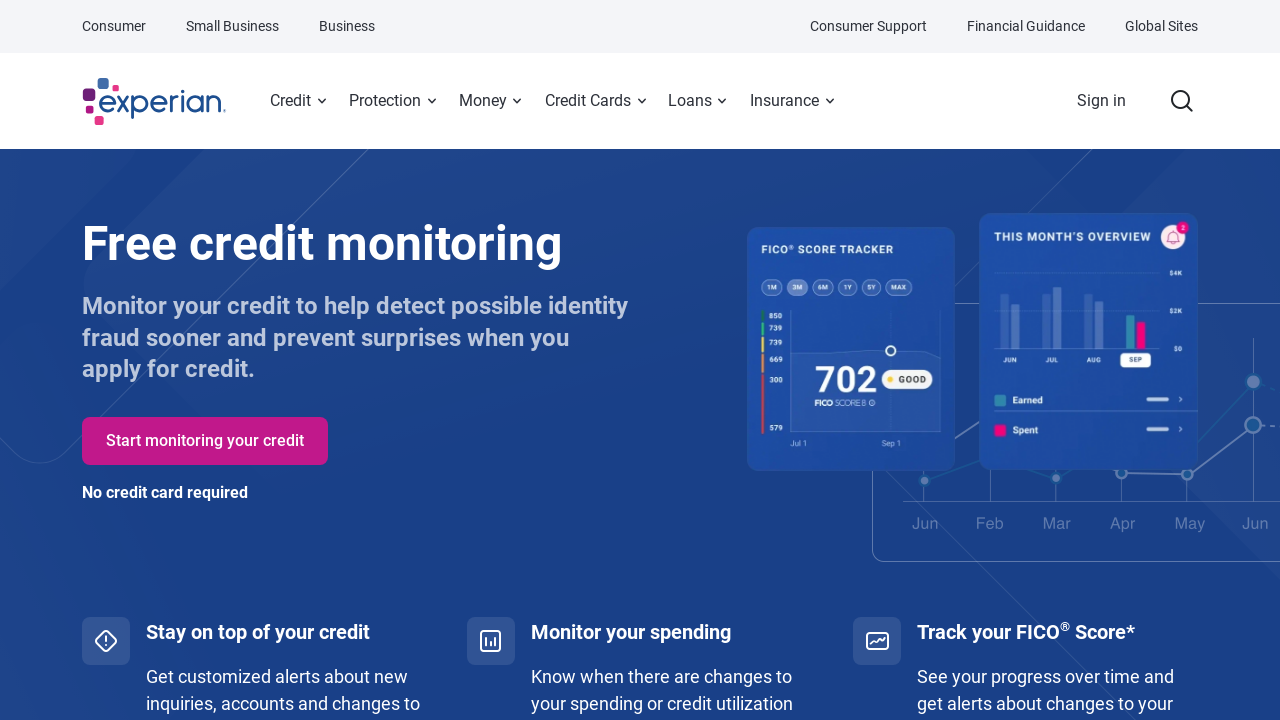

Set mobile viewport to 375x812
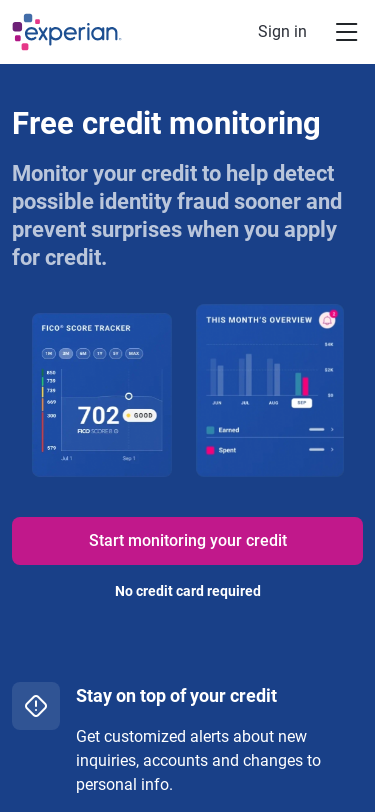

Main content and product links loaded
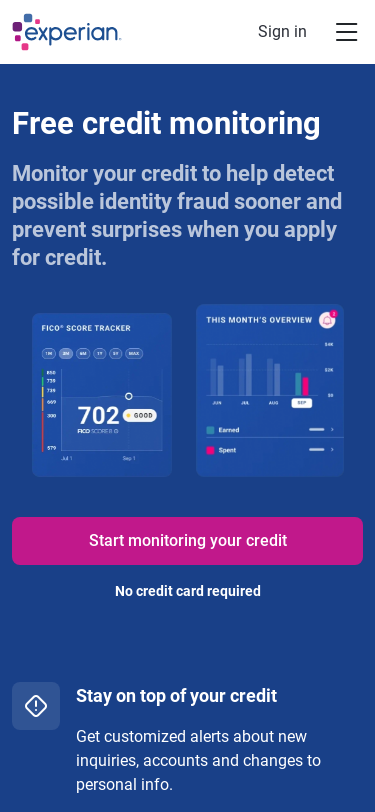

Located plan toggle buttons
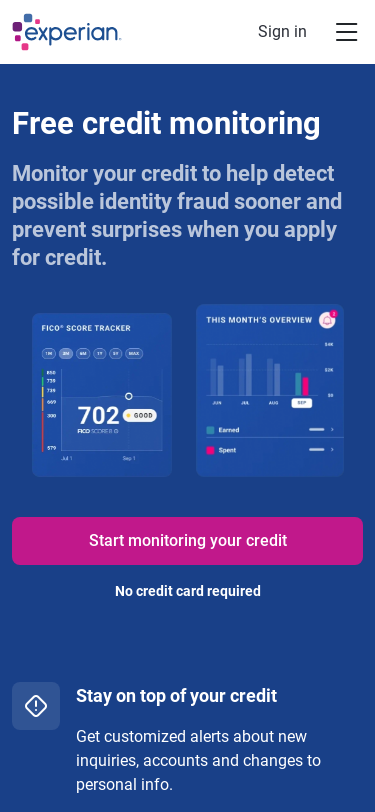

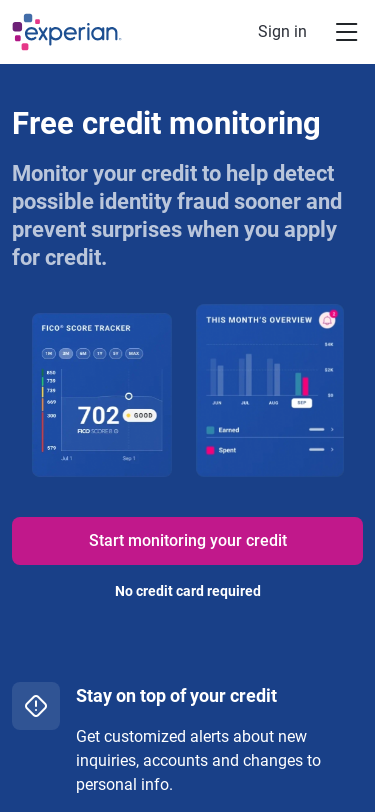